Tests navigation to the A/B Test page and verifies the page heading.

Starting URL: https://the-internet.herokuapp.com/

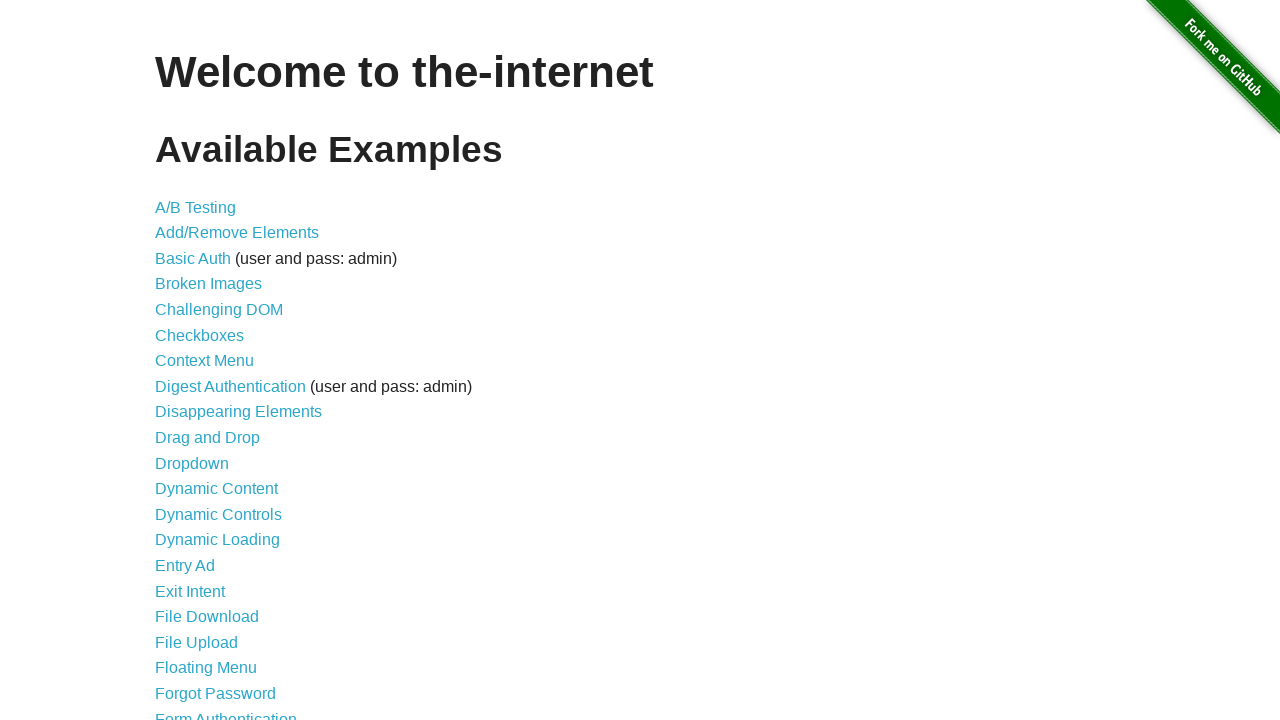

Clicked on A/B Testing link at (196, 207) on a[href='/abtest']
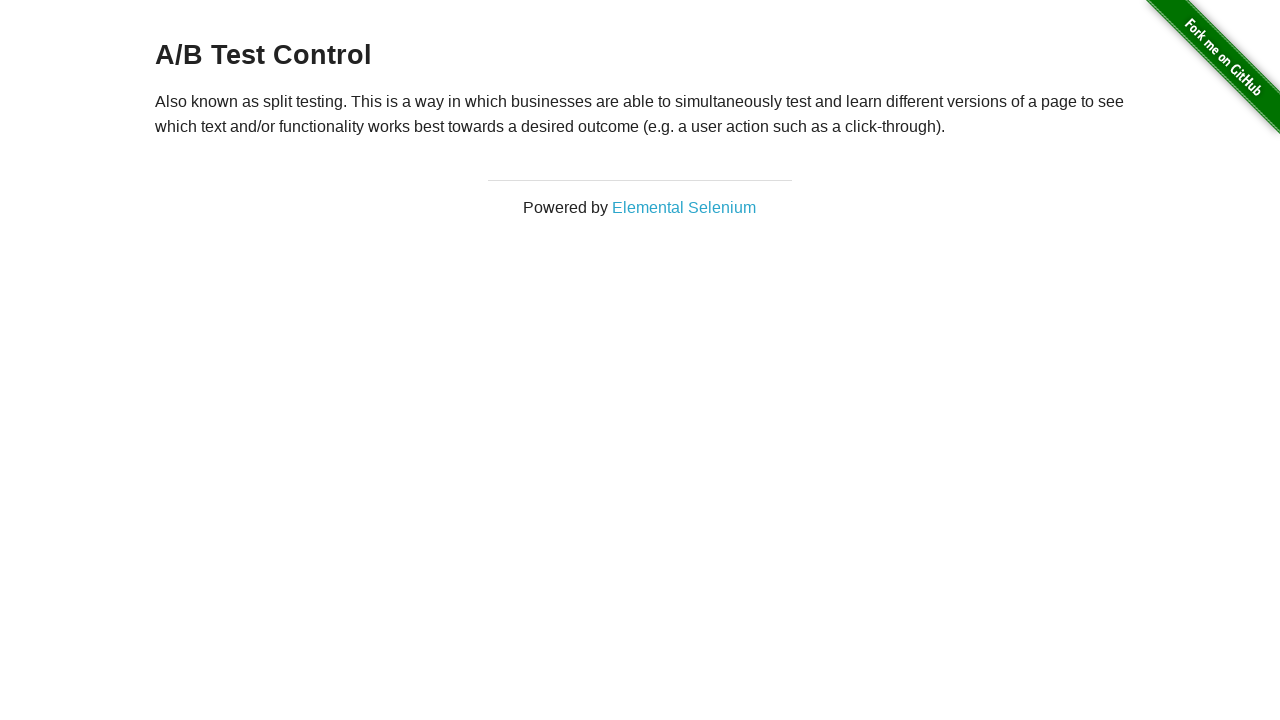

Retrieved page heading text
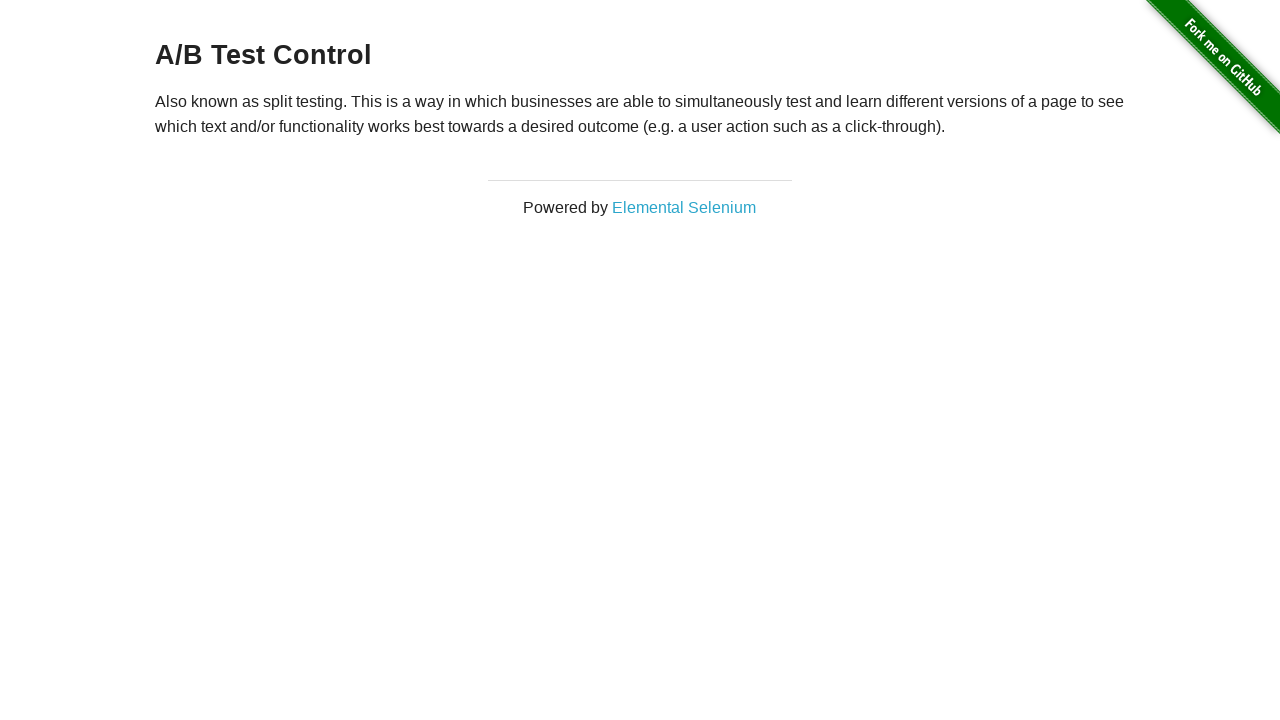

Verified page heading is 'A/B Test Control'
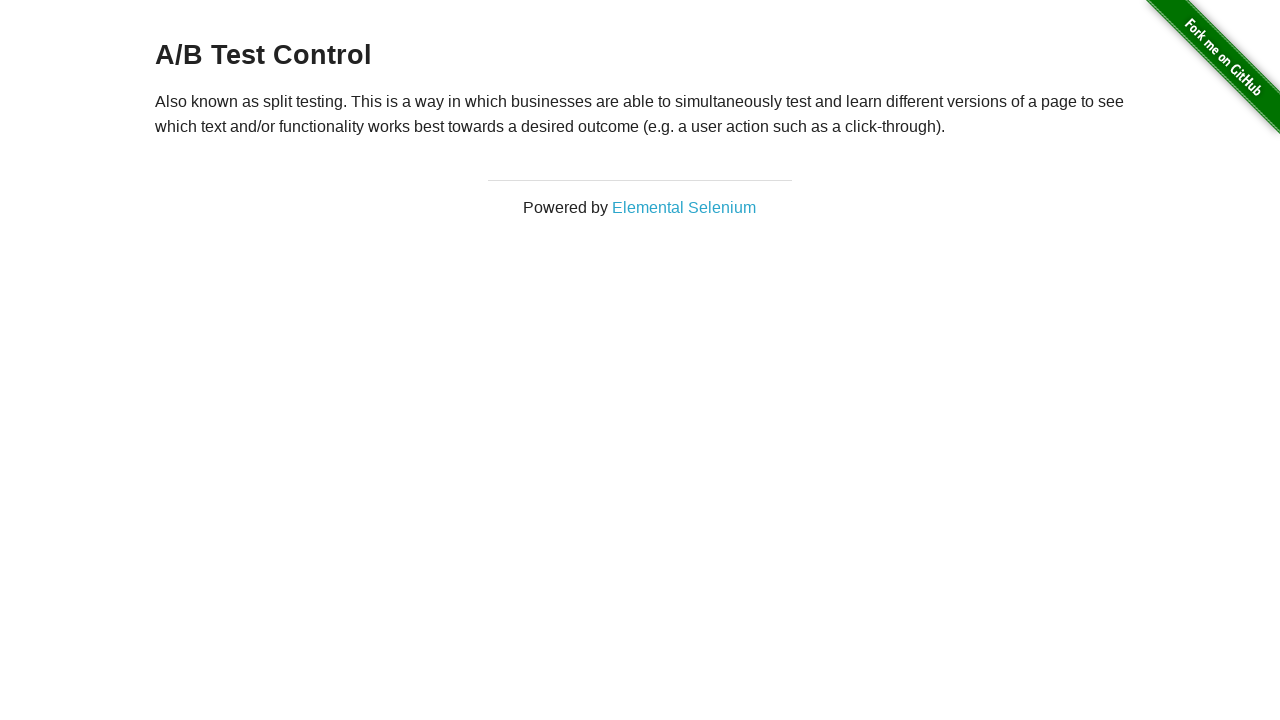

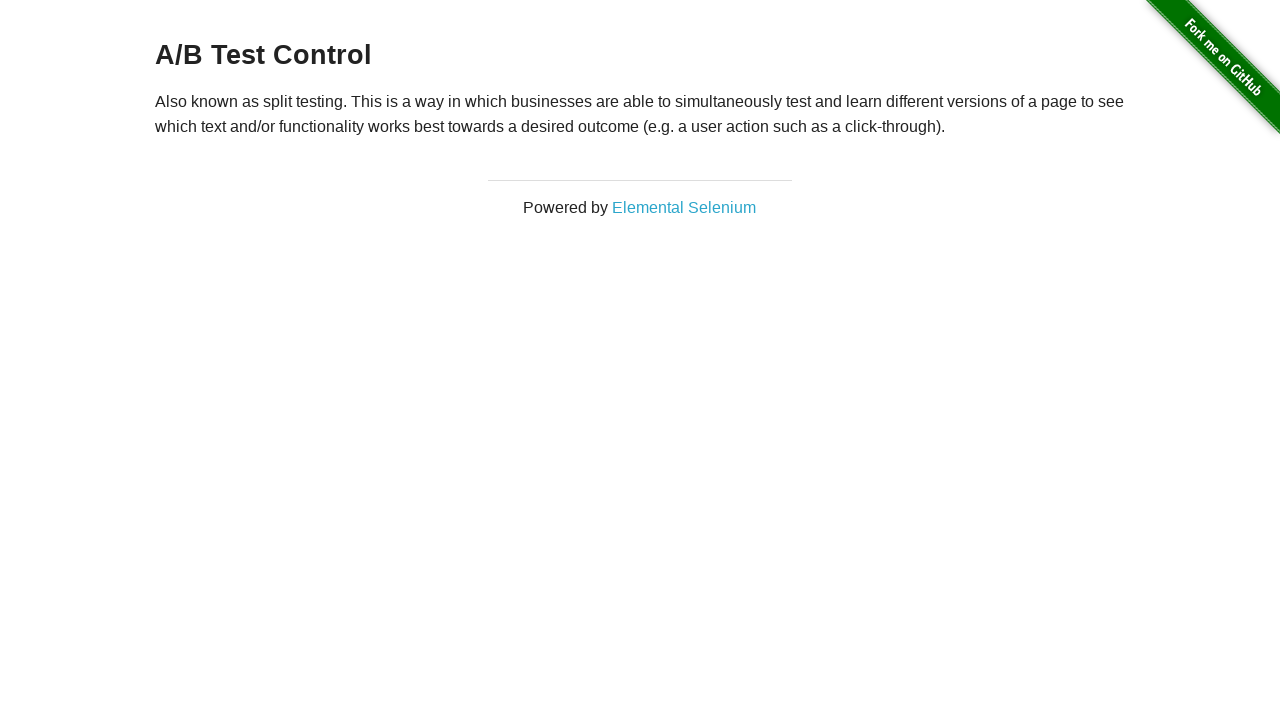